Tests the BlazeDemo flight booking demo by selecting origin city (São Paolo), destination city (Rome), and clicking the Find Flights button to search for available flights.

Starting URL: https://www.blazedemo.com/

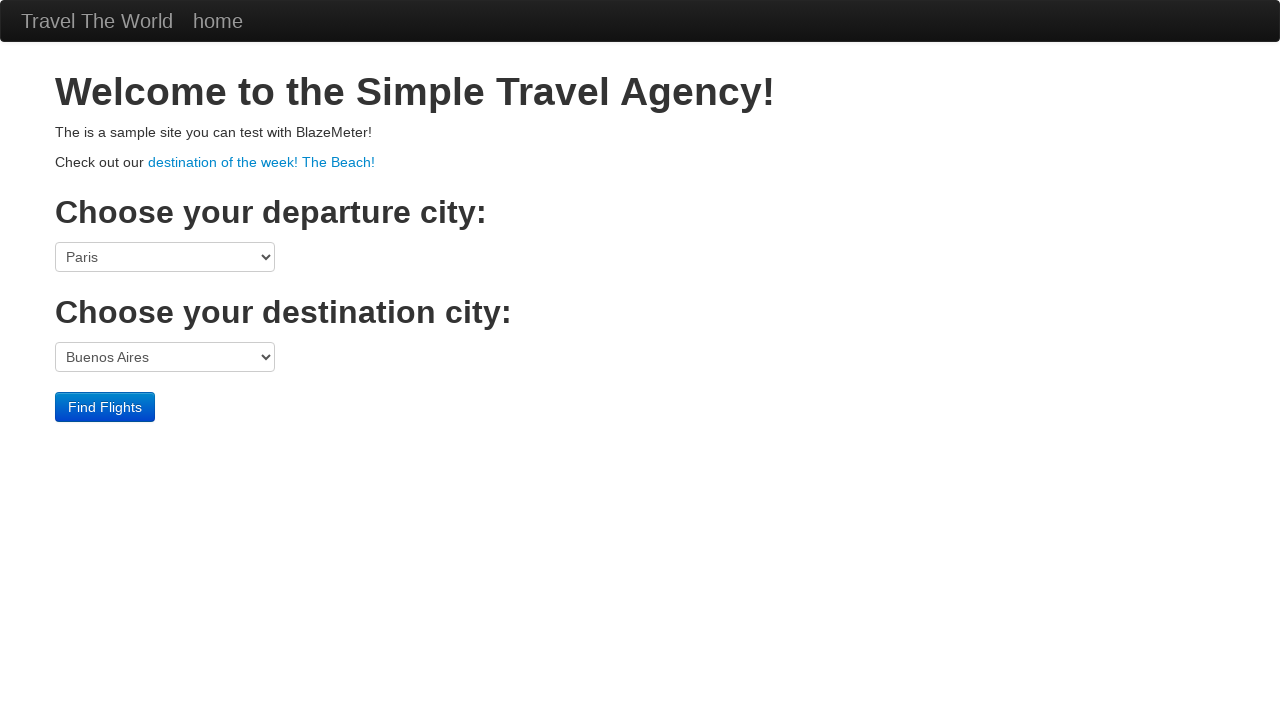

Selected 'São Paolo' as origin city from dropdown on select[name='fromPort']
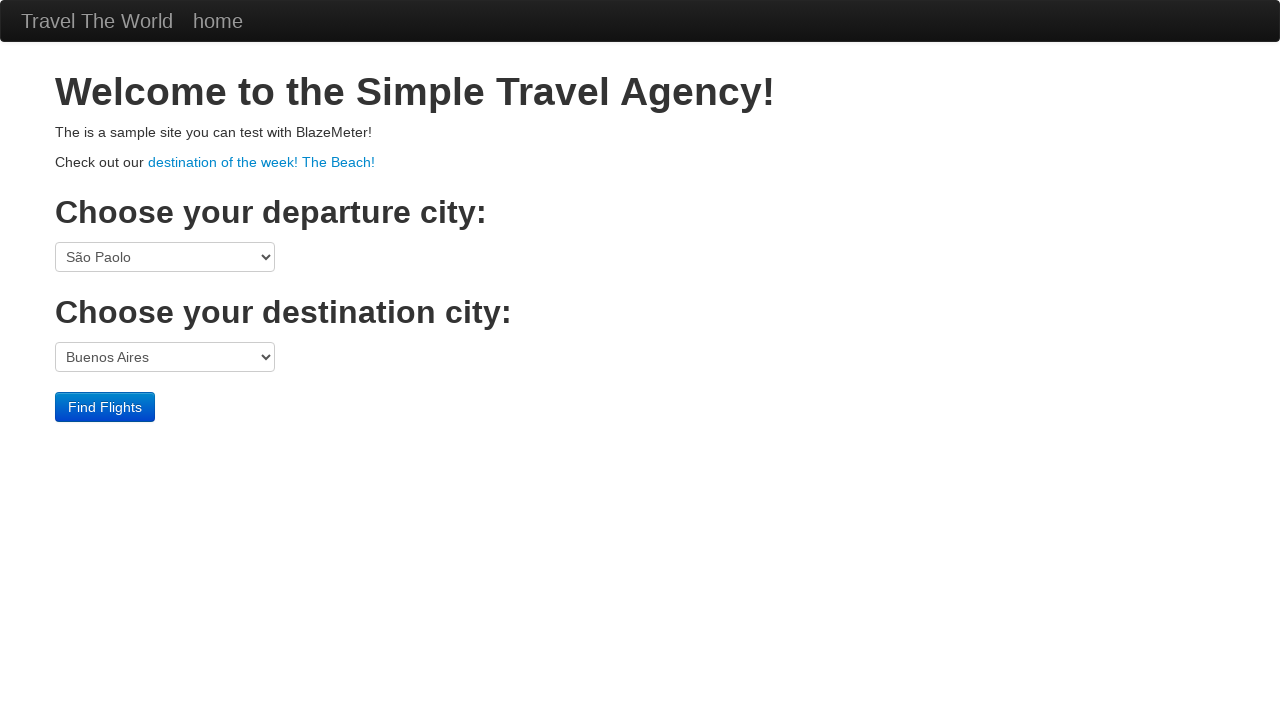

Selected 'Rome' as destination city from dropdown on select[name='toPort']
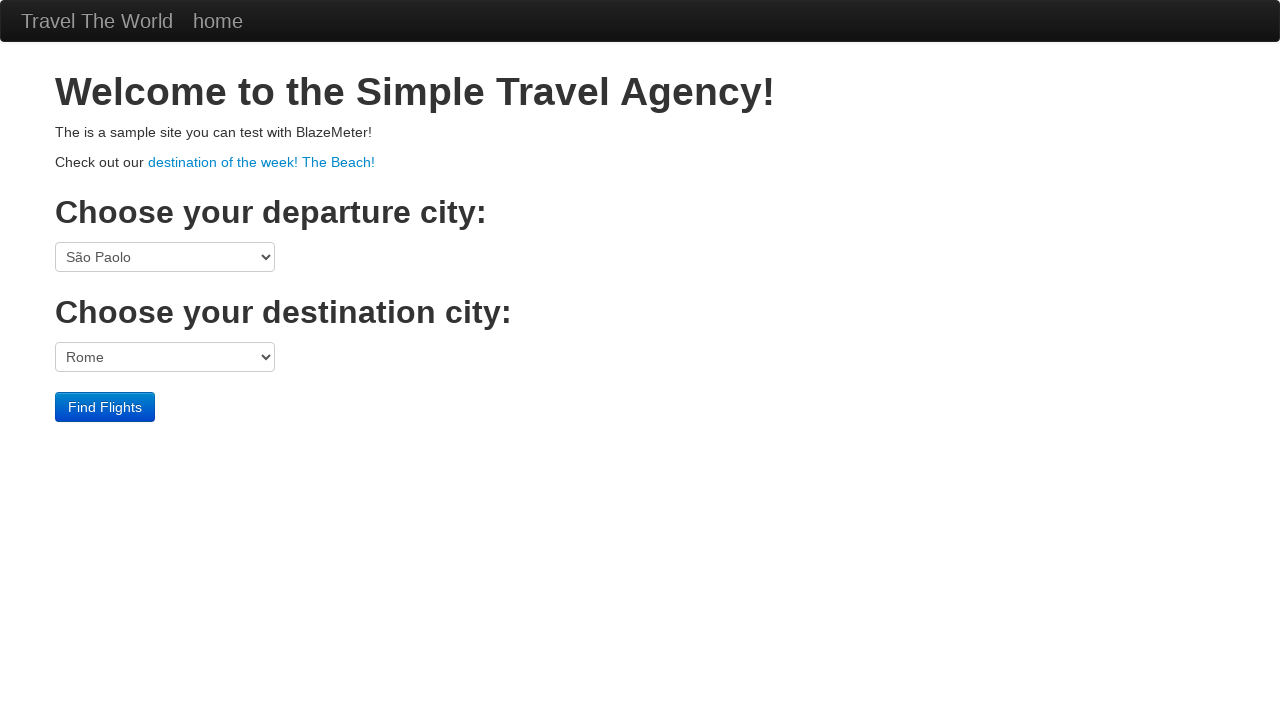

Clicked 'Find Flights' button to search for available flights at (105, 407) on body > div.container > form > div > input
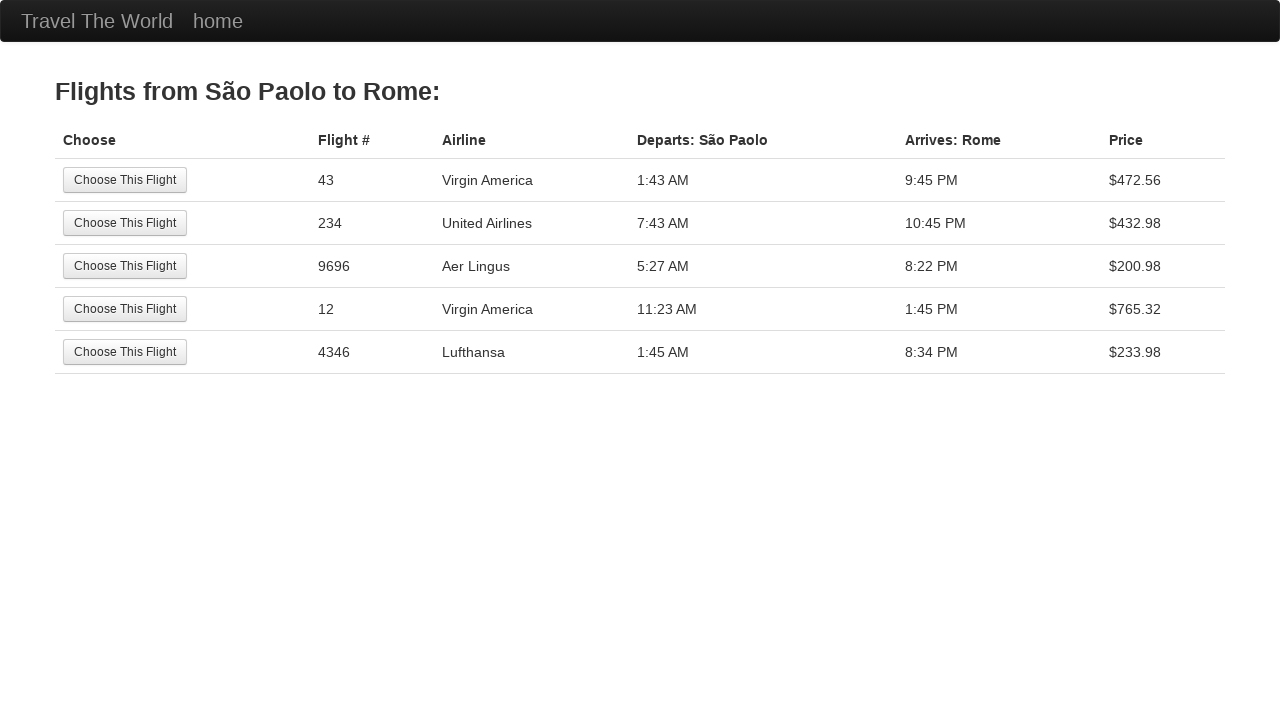

Flight selection page loaded successfully
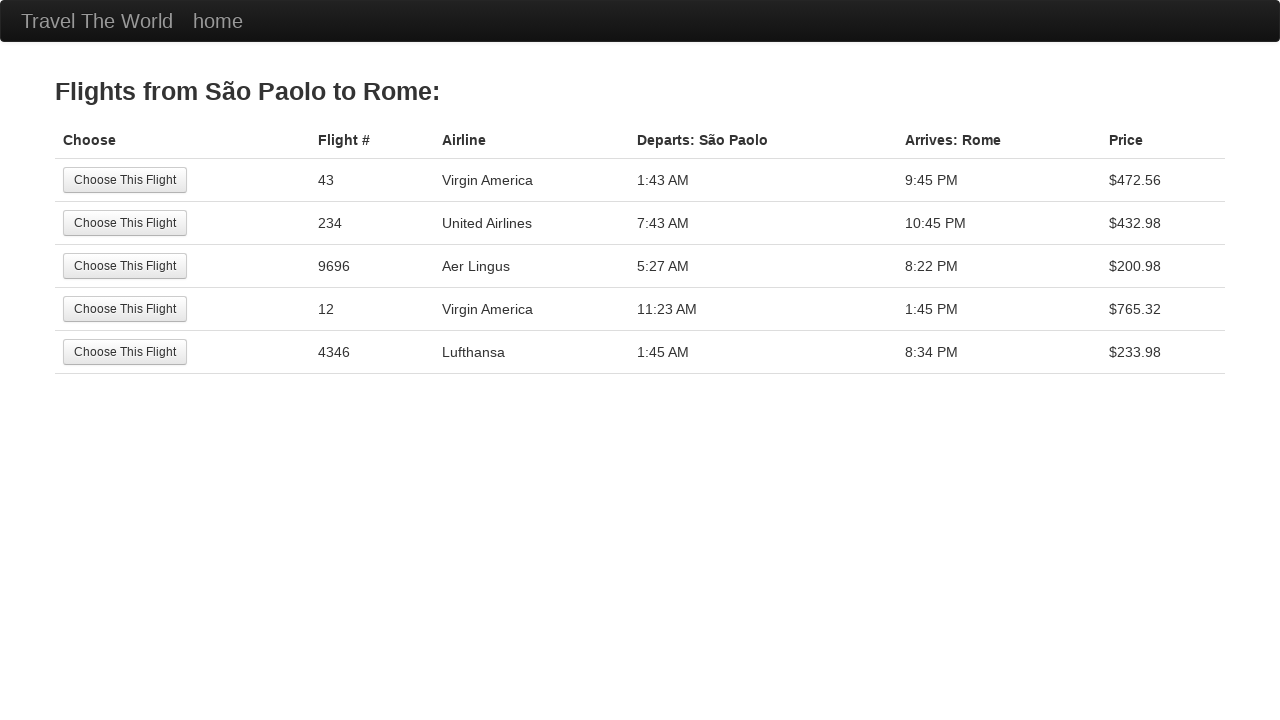

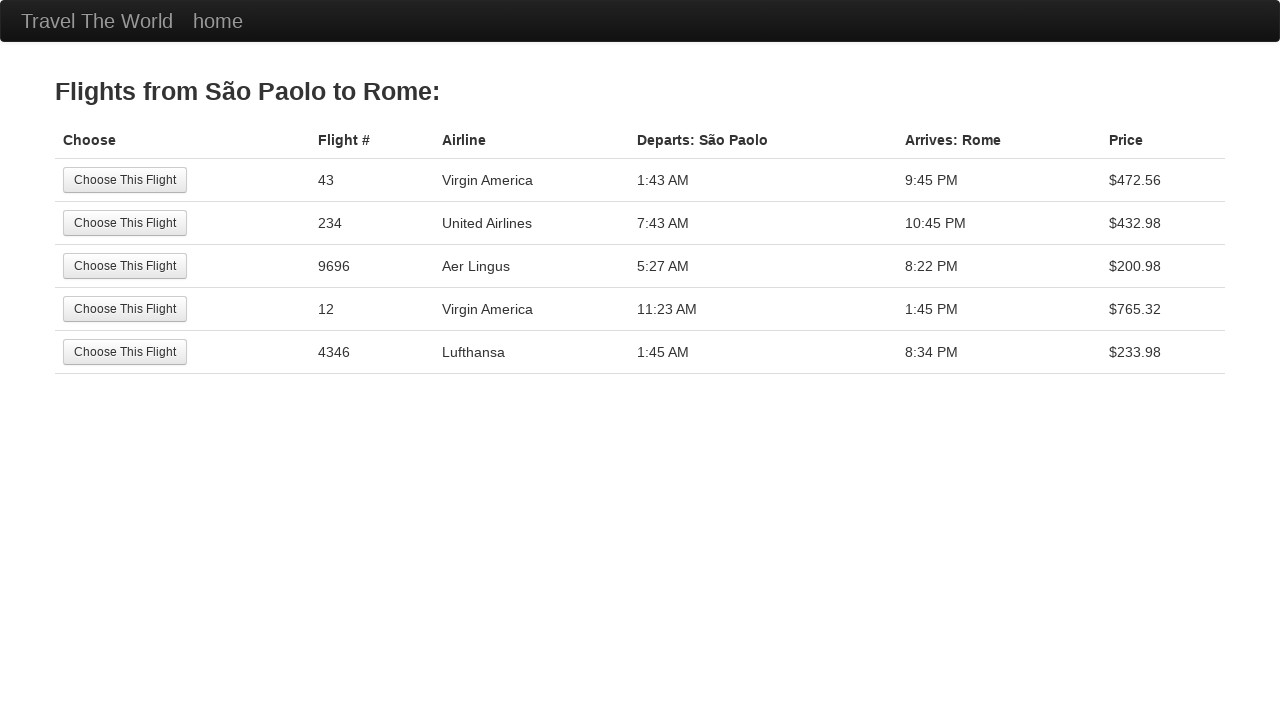